Tests that new todo items are appended to the bottom of the list by creating 3 items and checking the count

Starting URL: https://demo.playwright.dev/todomvc

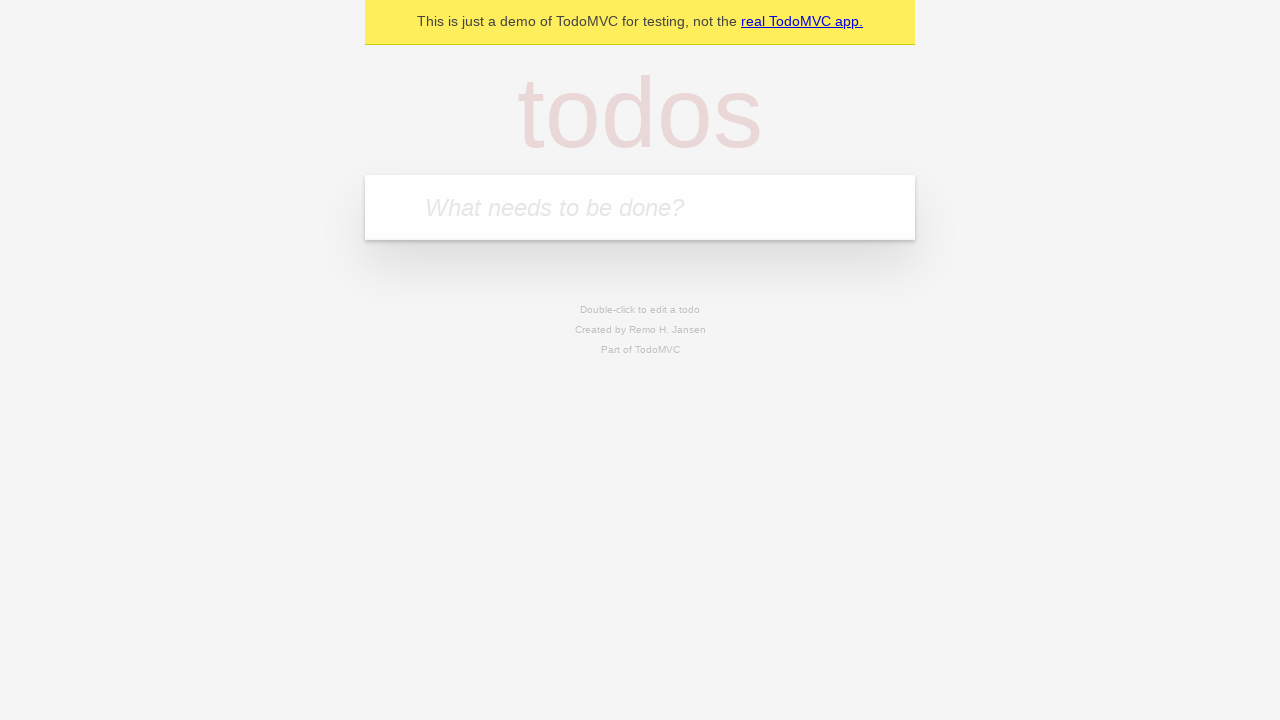

Located the 'What needs to be done?' input field
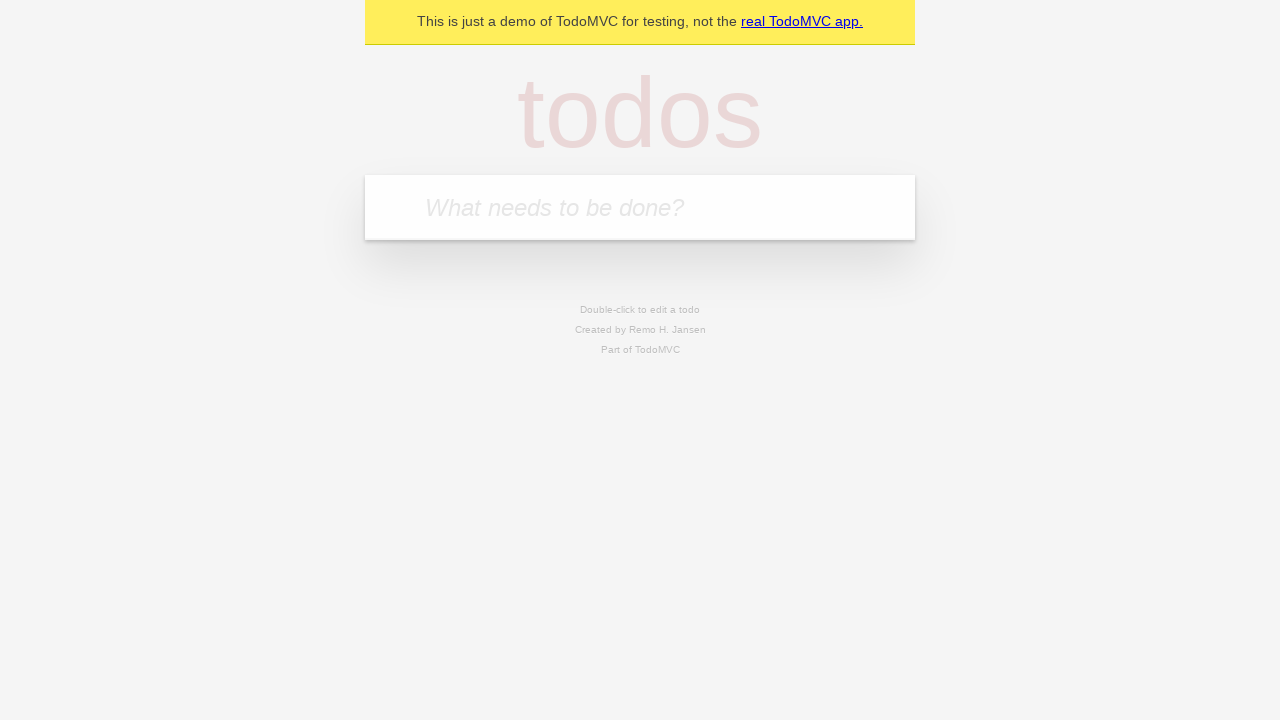

Filled input with first todo item: 'buy some cheese' on internal:attr=[placeholder="What needs to be done?"i]
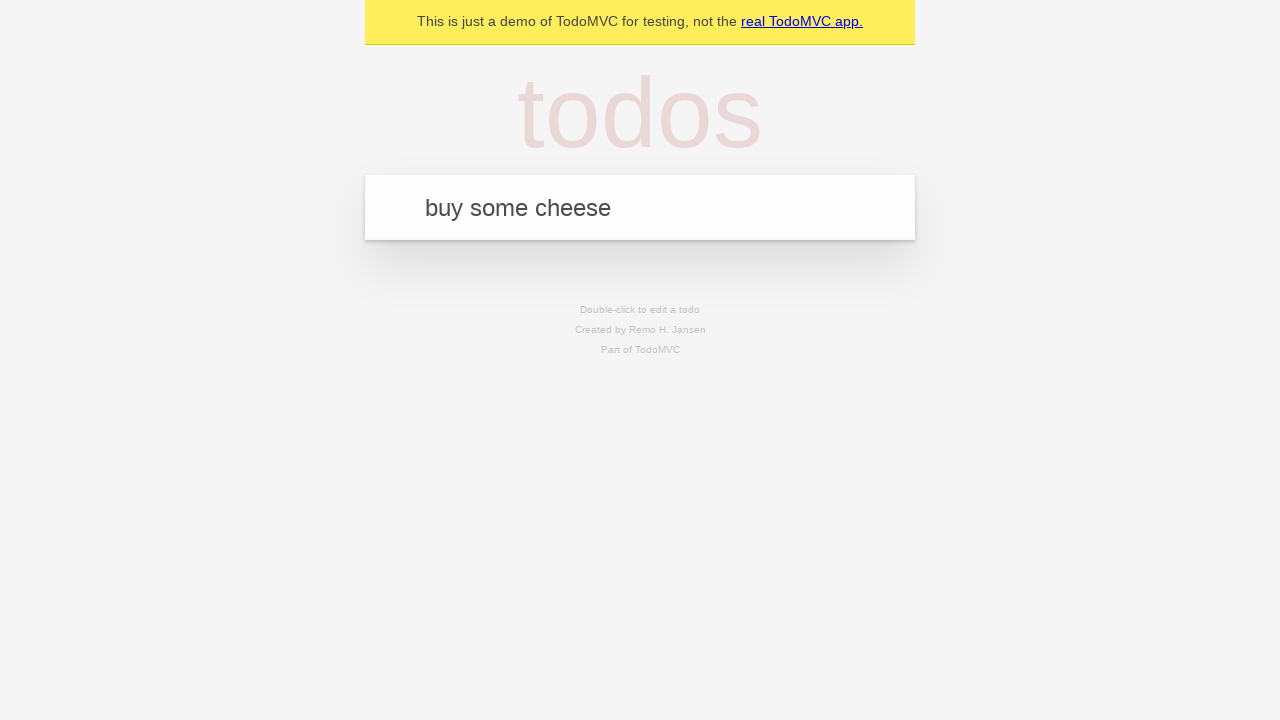

Pressed Enter to add first todo item on internal:attr=[placeholder="What needs to be done?"i]
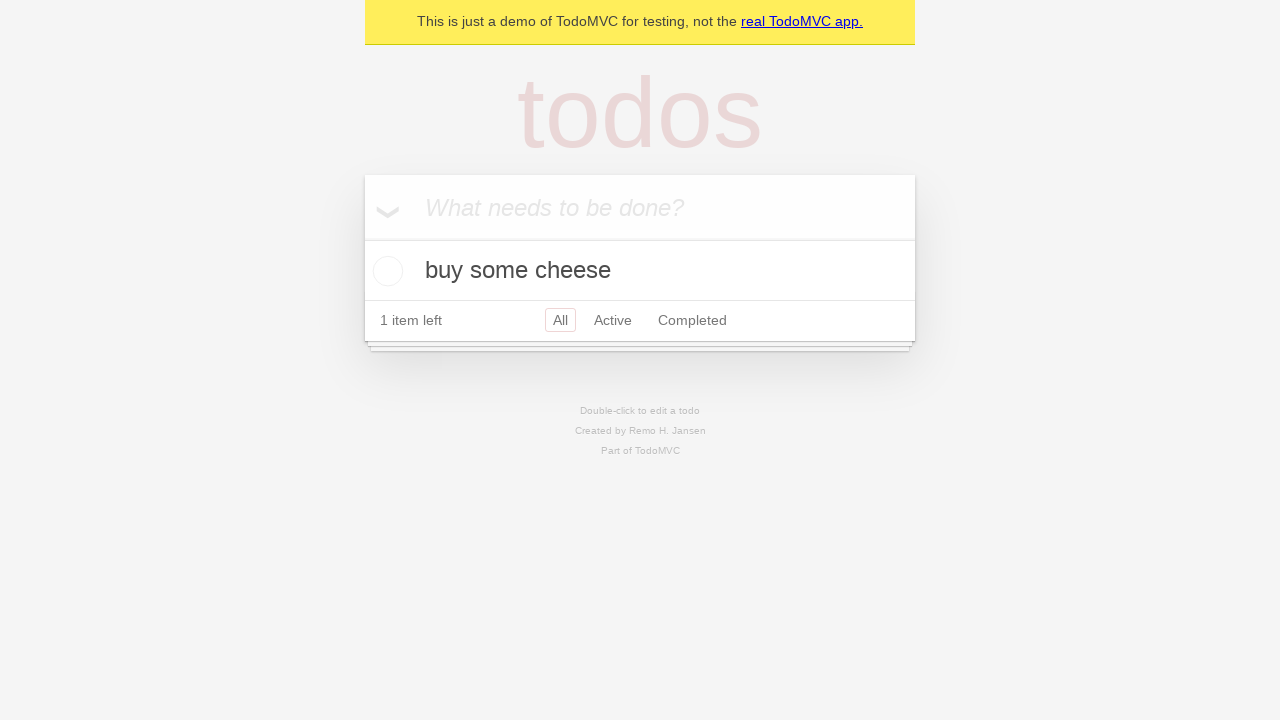

Filled input with second todo item: 'feed the cat' on internal:attr=[placeholder="What needs to be done?"i]
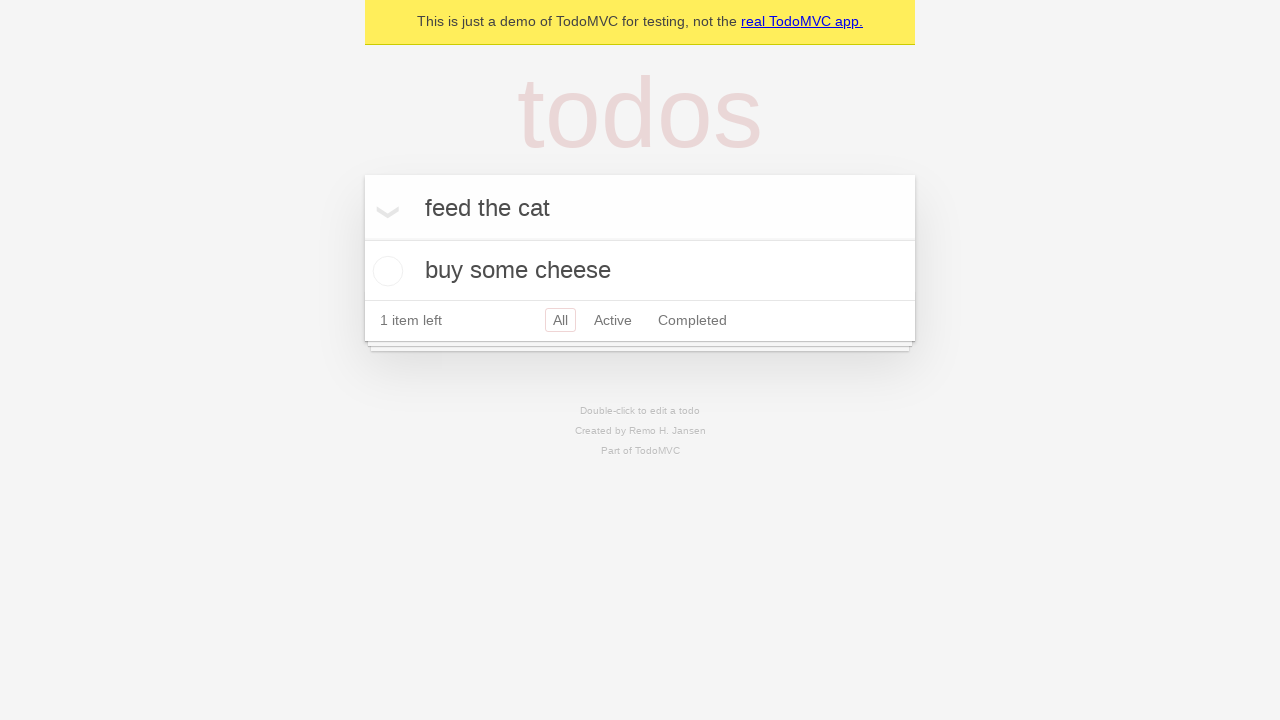

Pressed Enter to add second todo item on internal:attr=[placeholder="What needs to be done?"i]
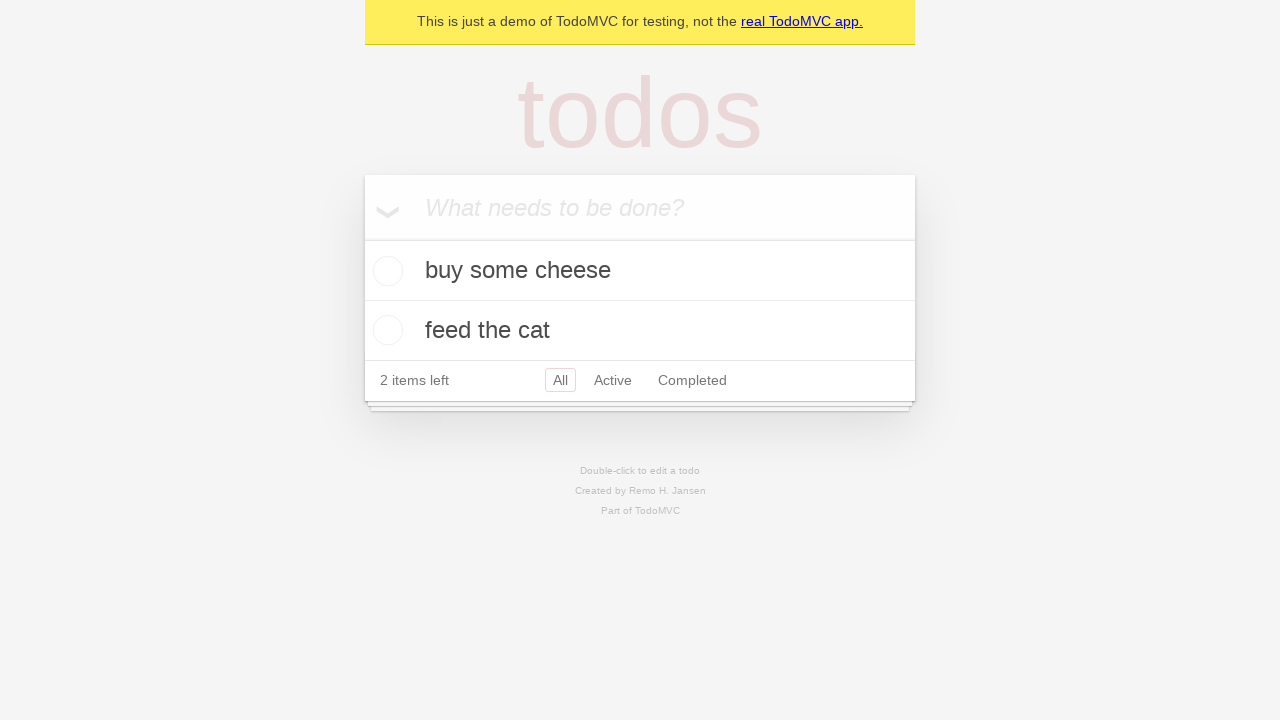

Filled input with third todo item: 'book a doctors appointment' on internal:attr=[placeholder="What needs to be done?"i]
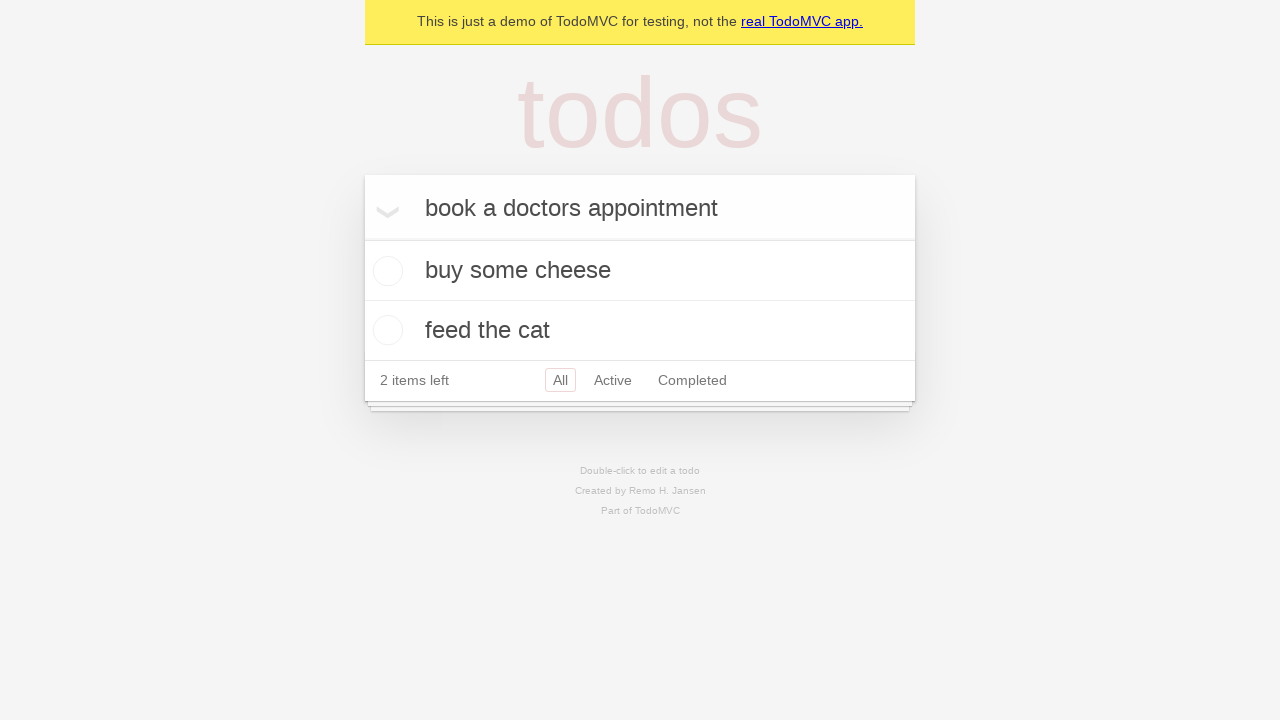

Pressed Enter to add third todo item on internal:attr=[placeholder="What needs to be done?"i]
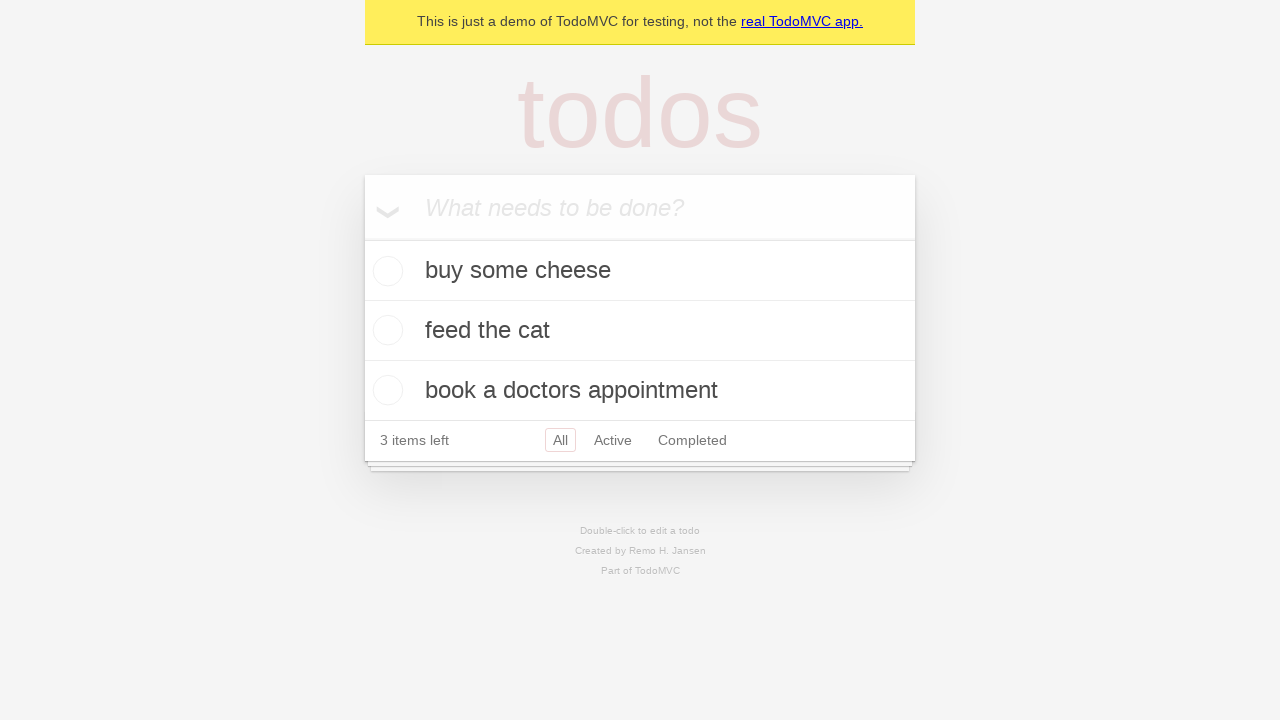

Waited for todo count element to appear, confirming all 3 items were added
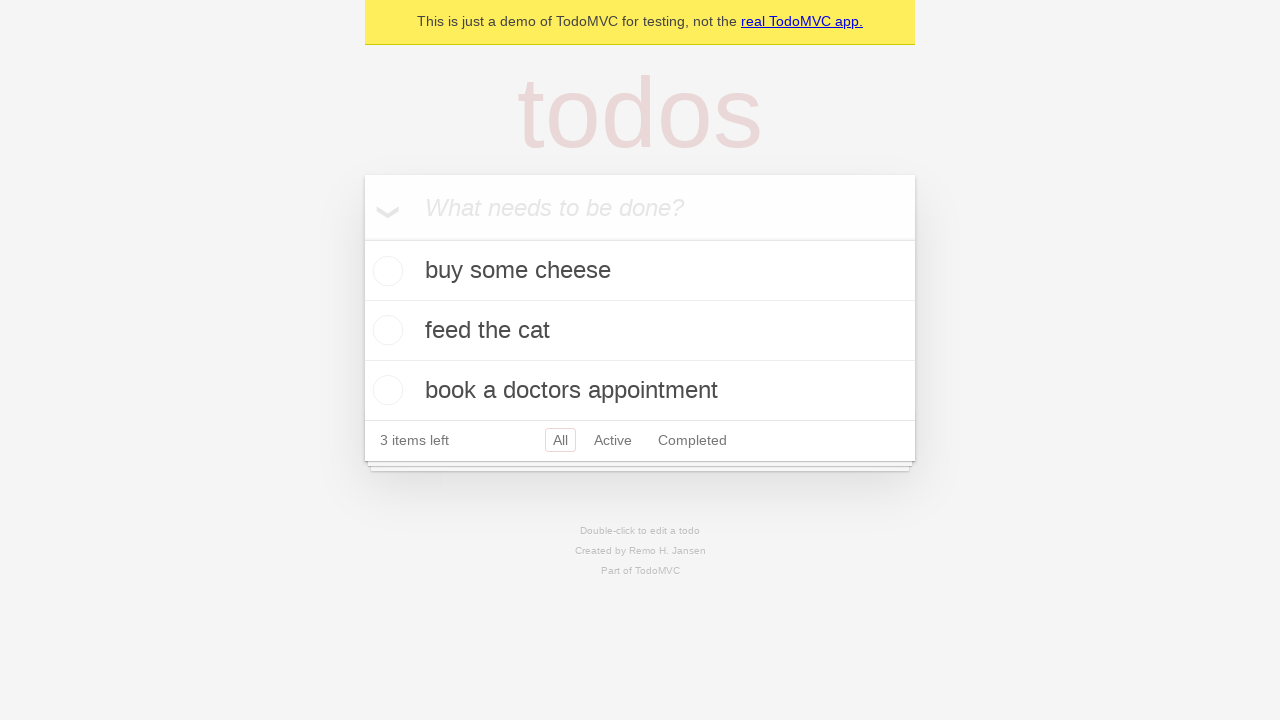

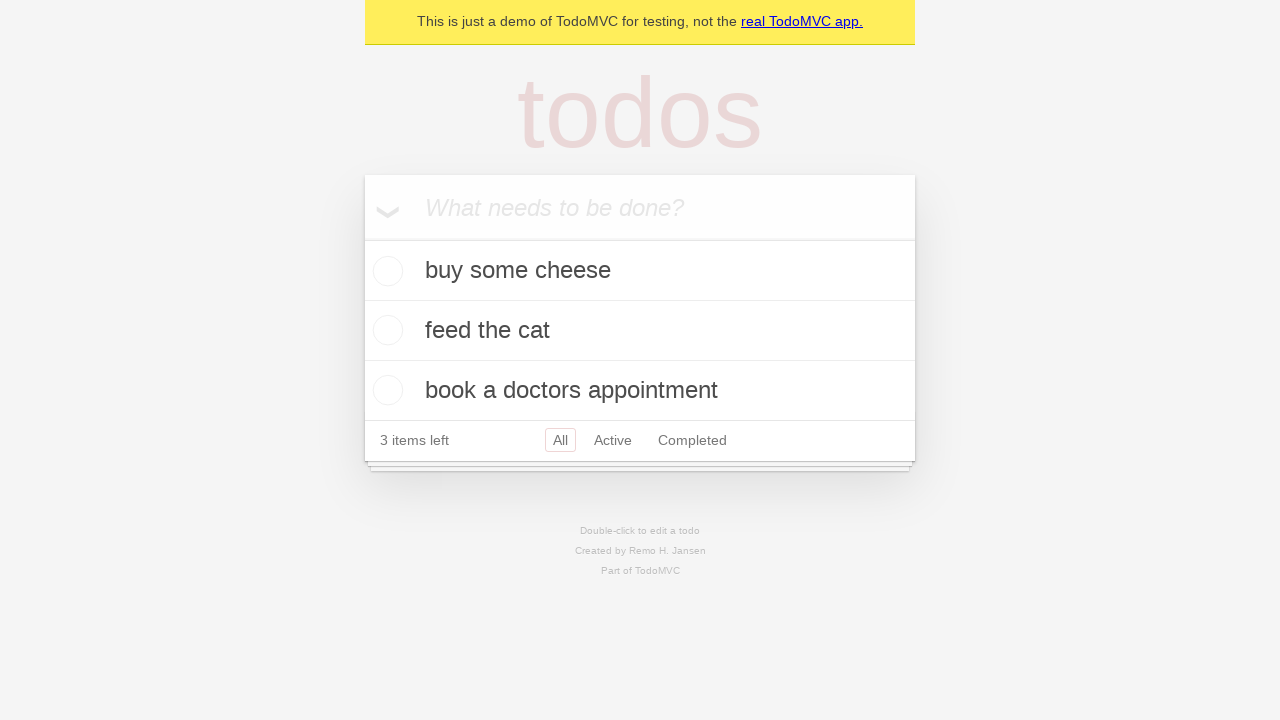